Tests adding multiple todo items to the list and verifies they appear correctly in the todo list.

Starting URL: https://demo.playwright.dev/todomvc

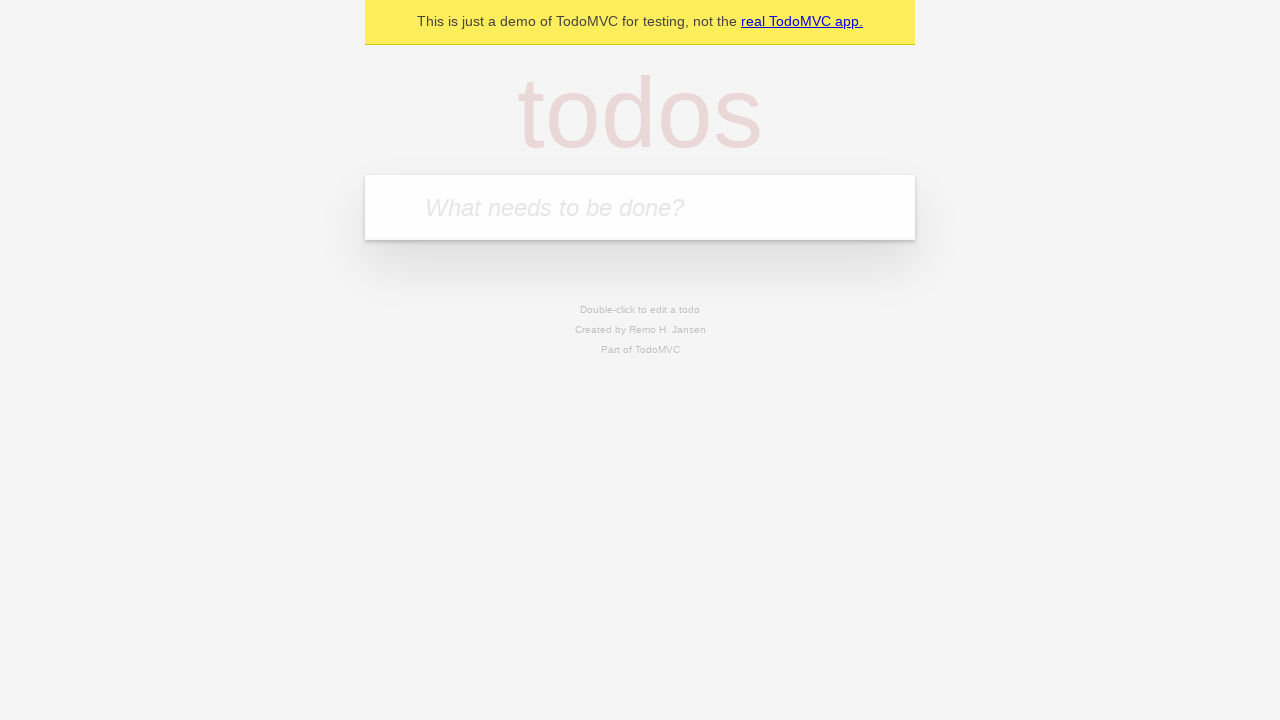

Filled todo input with 'buy some cheese' on internal:attr=[placeholder="What needs to be done?"i]
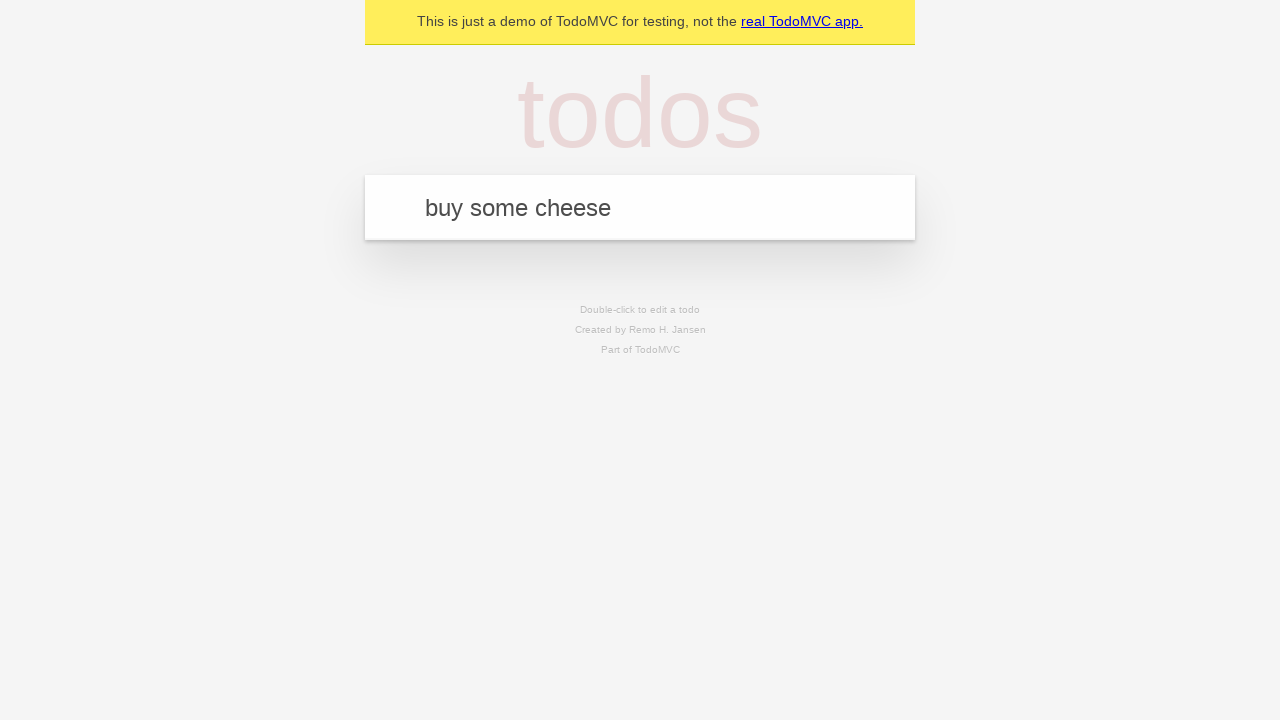

Pressed Enter to add first todo item on internal:attr=[placeholder="What needs to be done?"i]
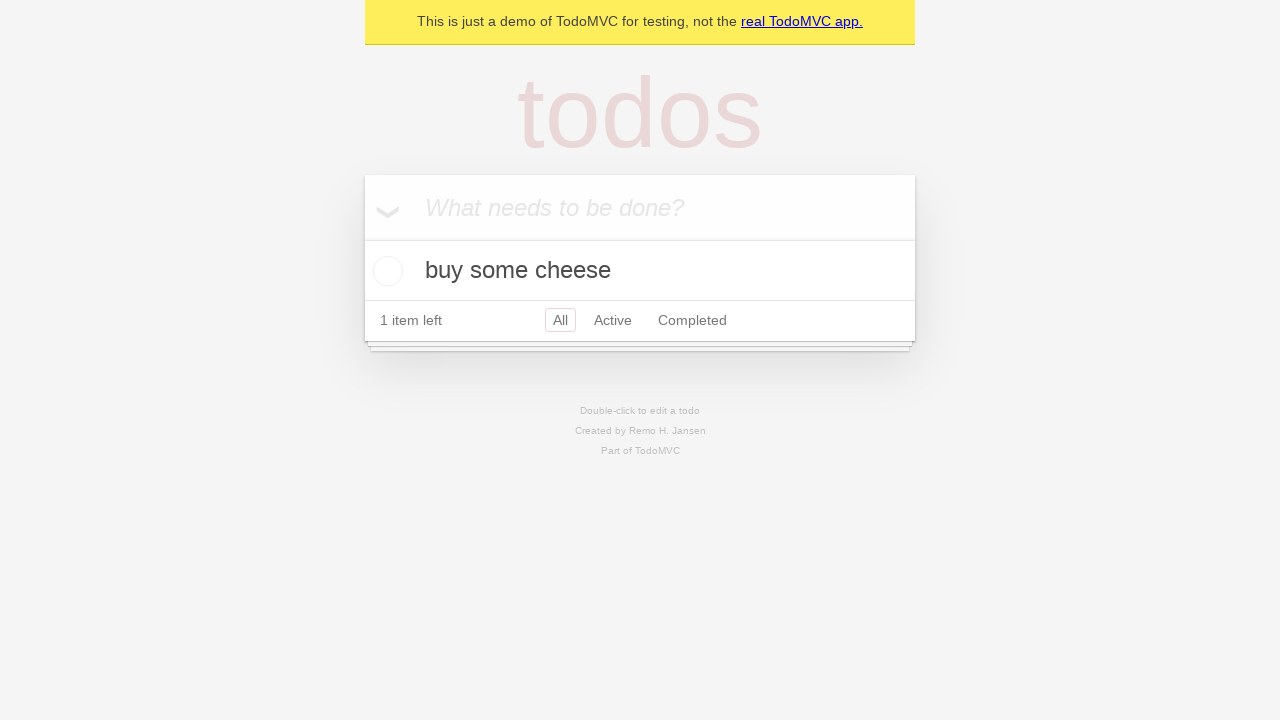

First todo item appeared in the list
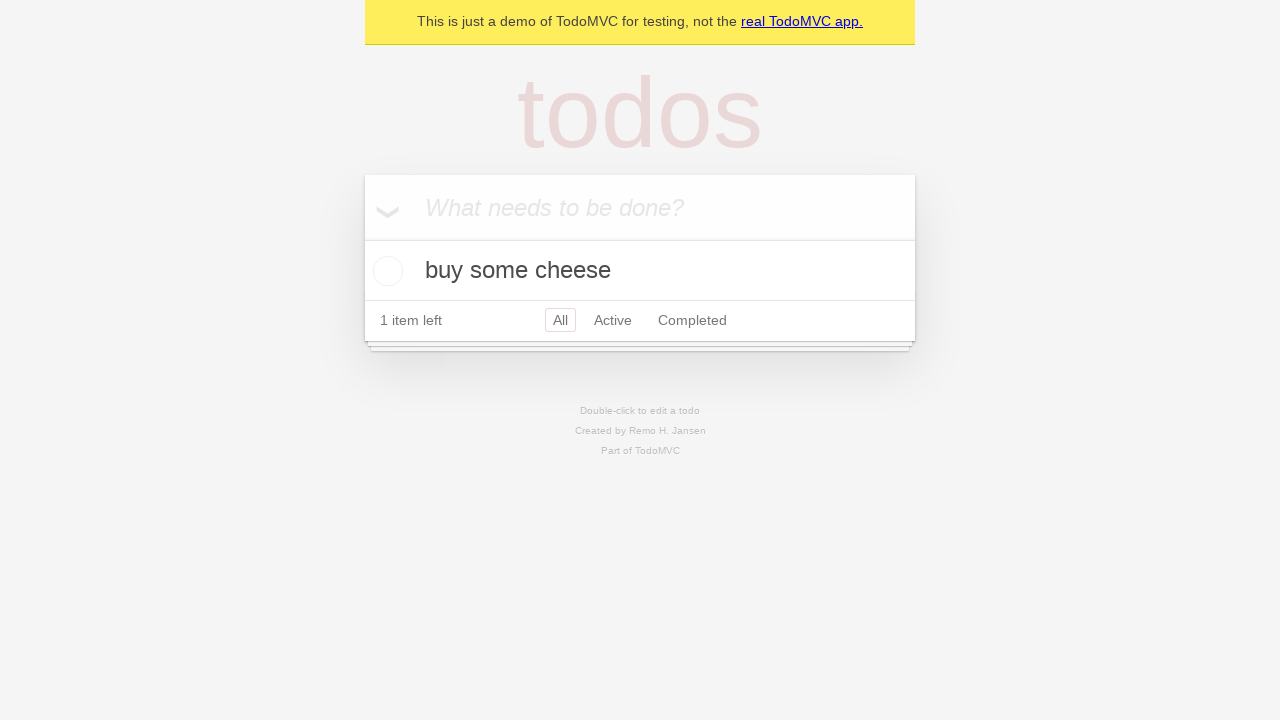

Filled todo input with 'feed the cat' on internal:attr=[placeholder="What needs to be done?"i]
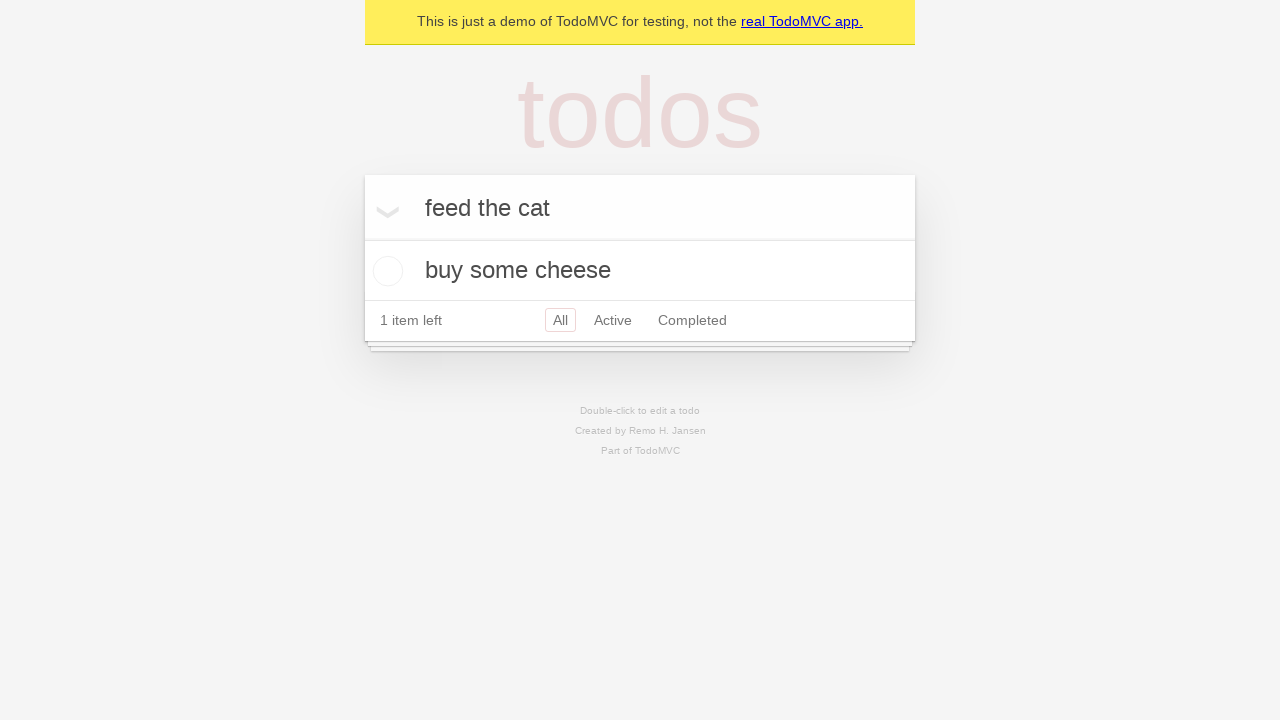

Pressed Enter to add second todo item on internal:attr=[placeholder="What needs to be done?"i]
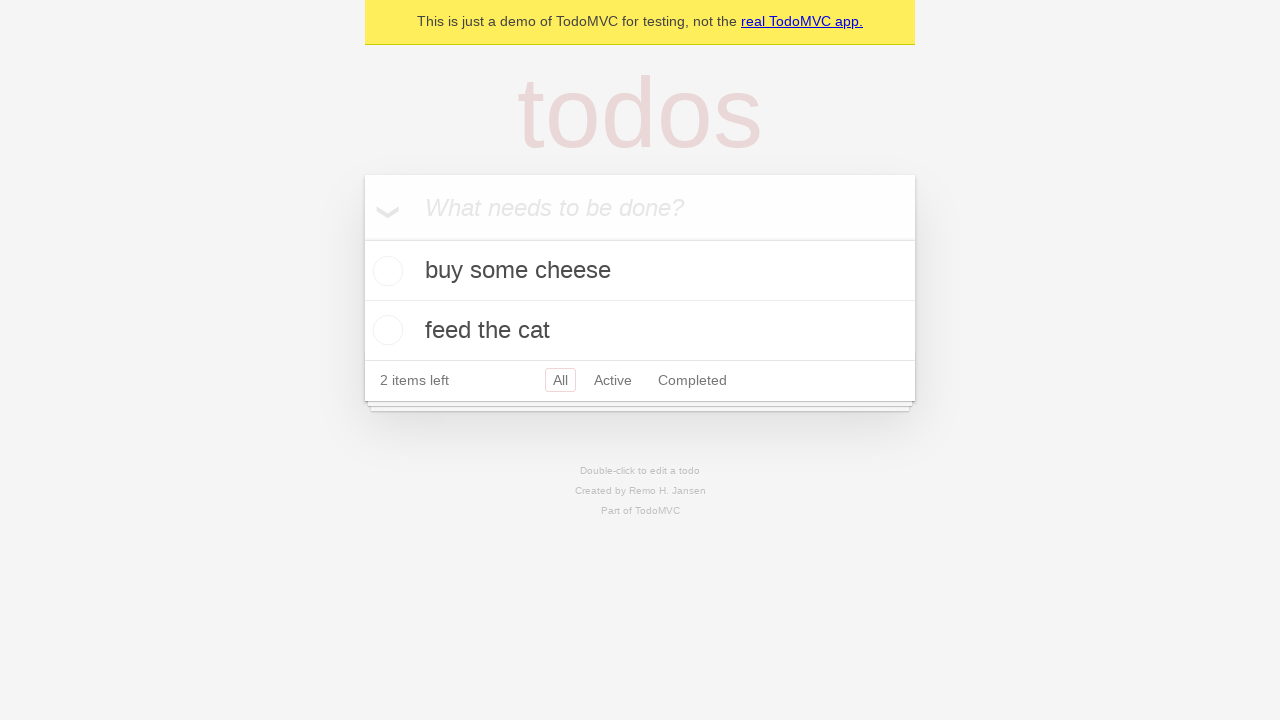

Second todo item appeared in the list
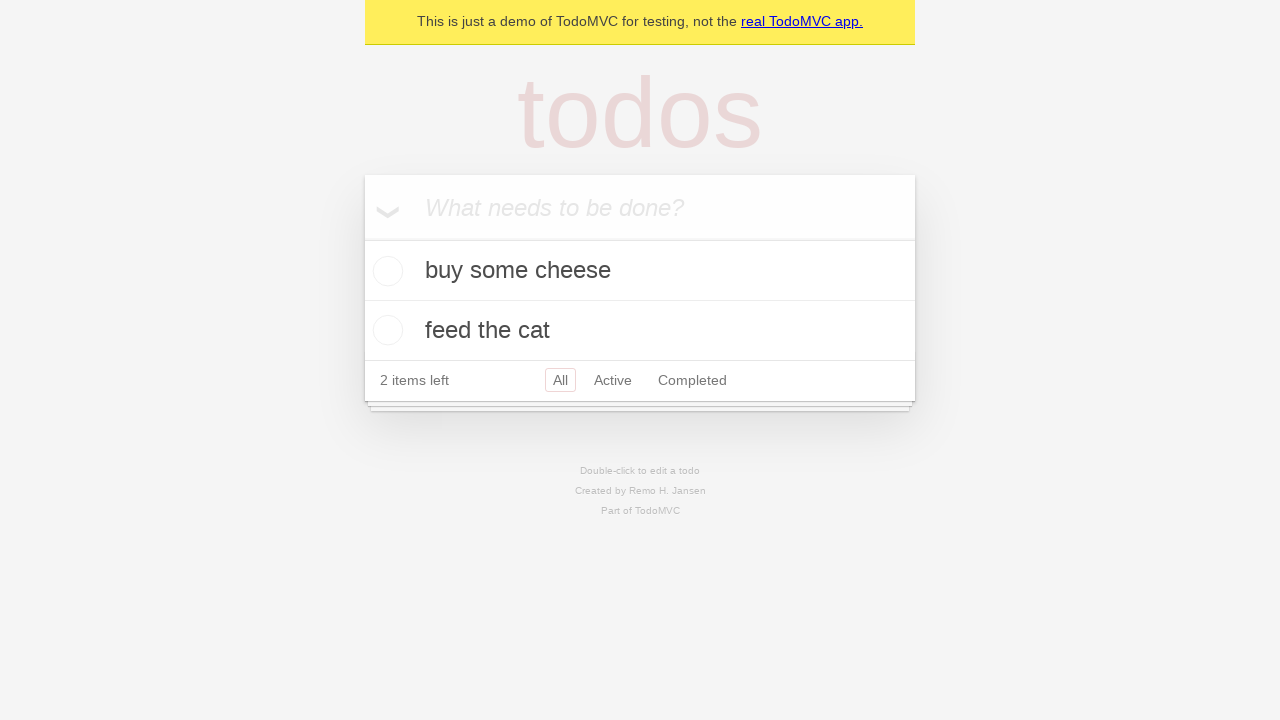

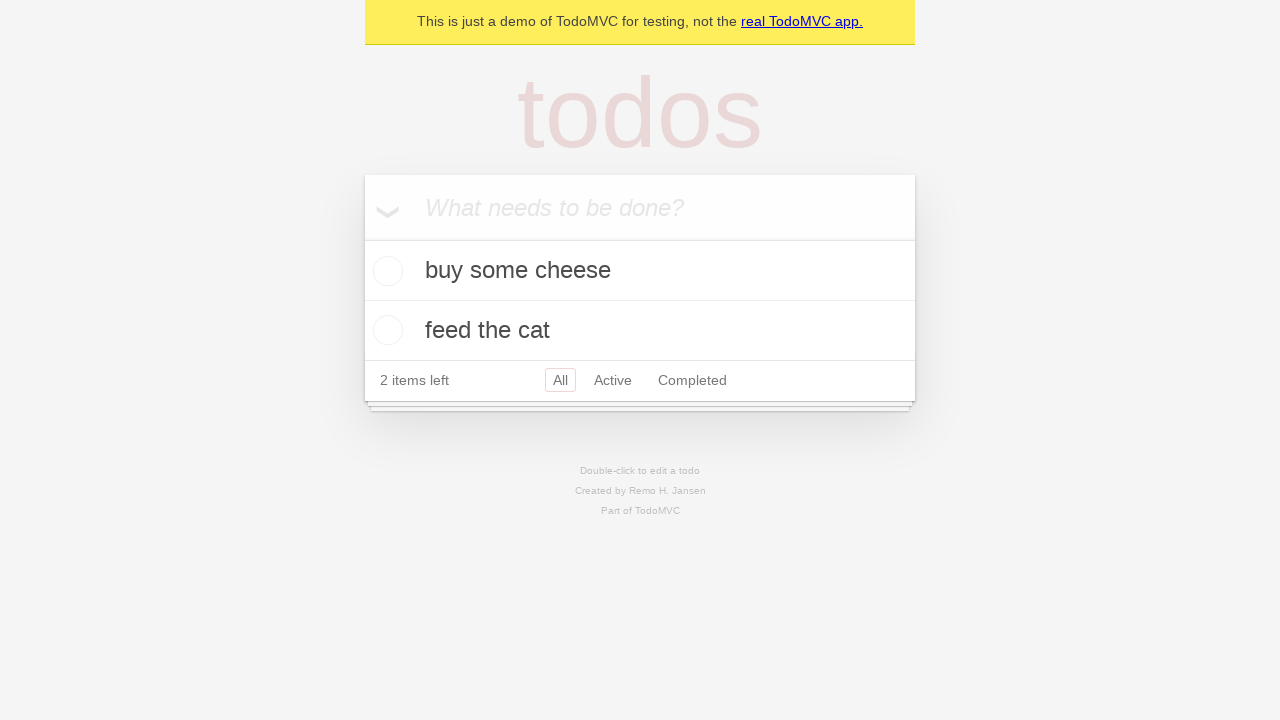